Tests alert popup functionality by clicking on a textbox tab, triggering a prompt alert, entering text, and accepting the alert

Starting URL: http://demo.automationtesting.in/Alerts.html

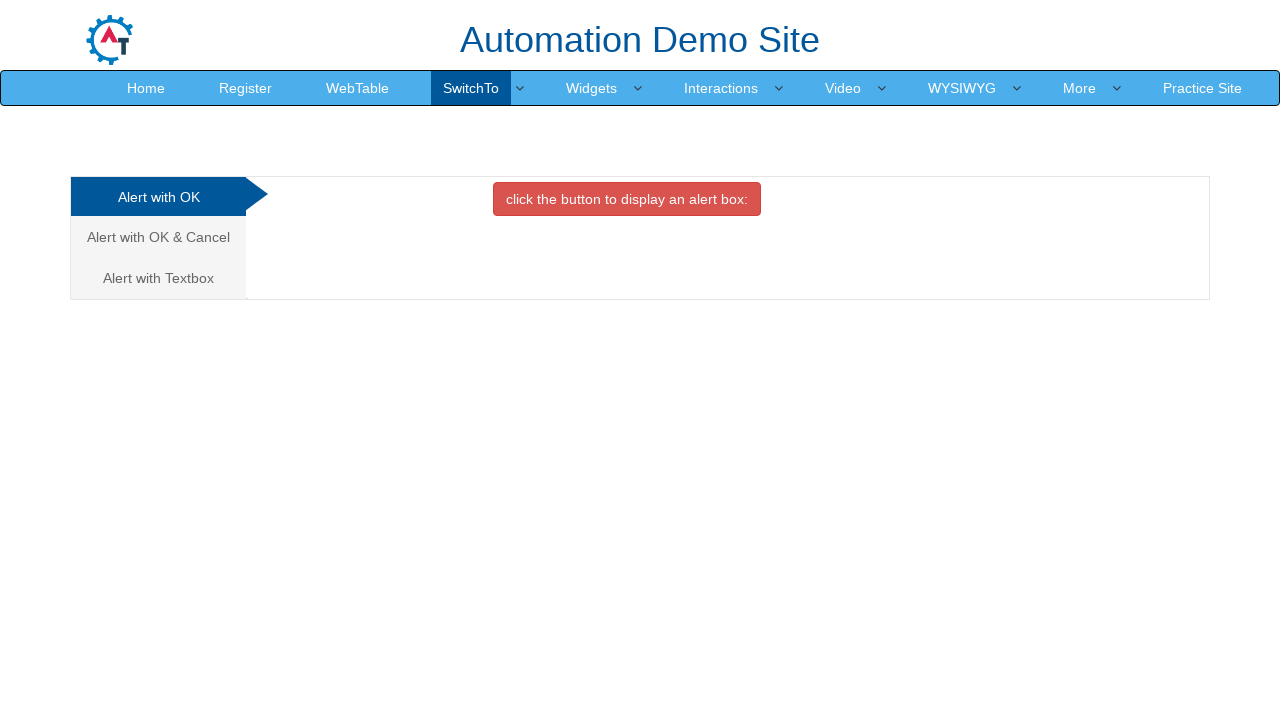

Clicked on the Textbox tab at (158, 278) on a[href='#Textbox']
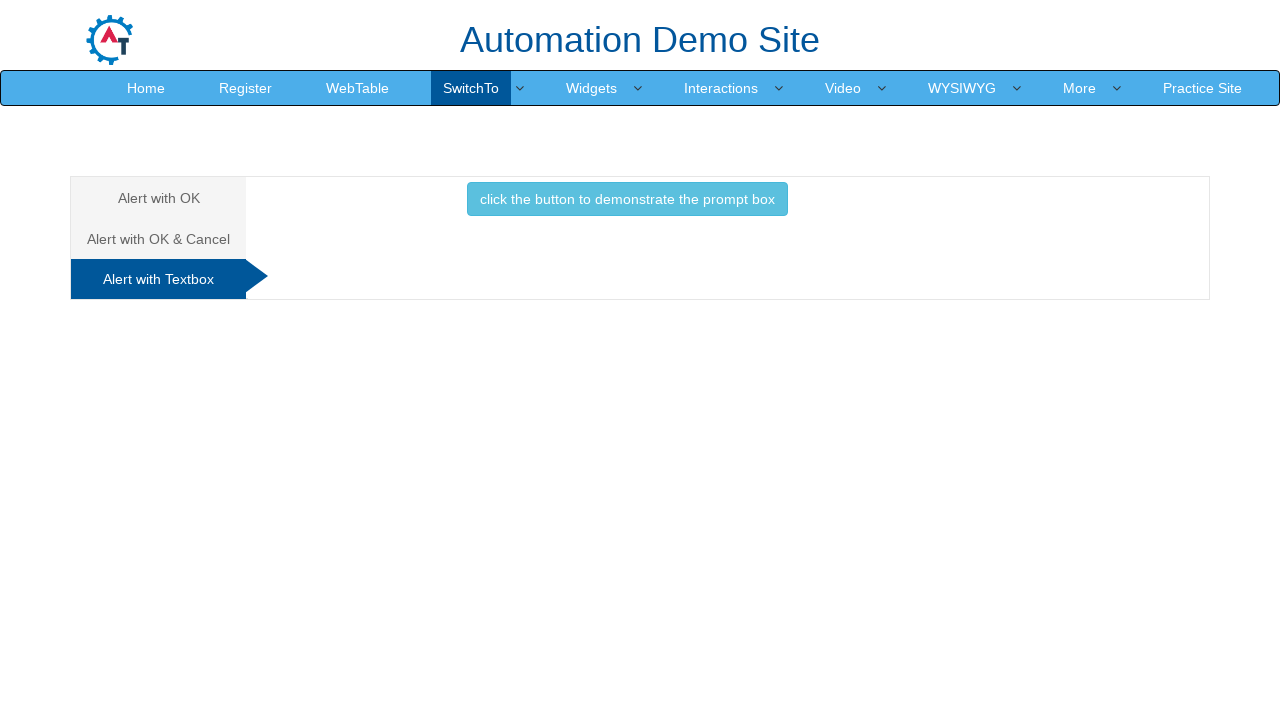

Clicked the prompt box button to trigger alert at (627, 199) on button.btn.btn-info
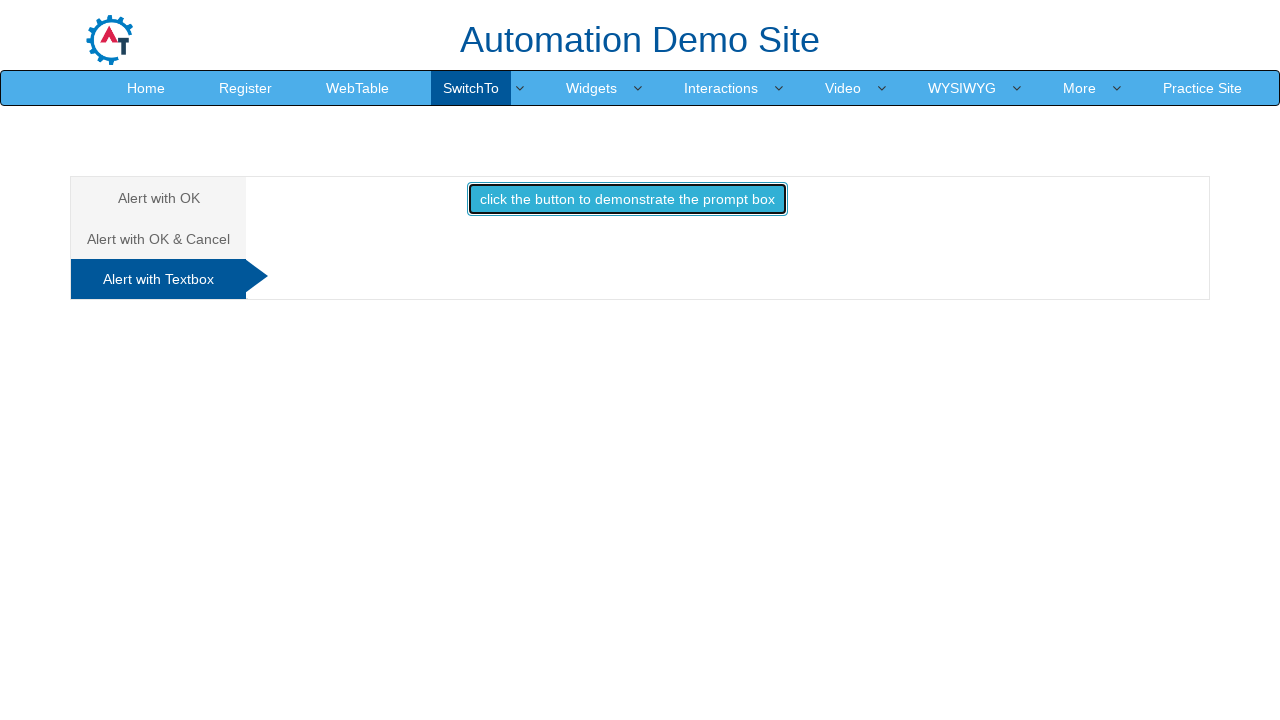

Set up dialog handler to accept with 'automation' text
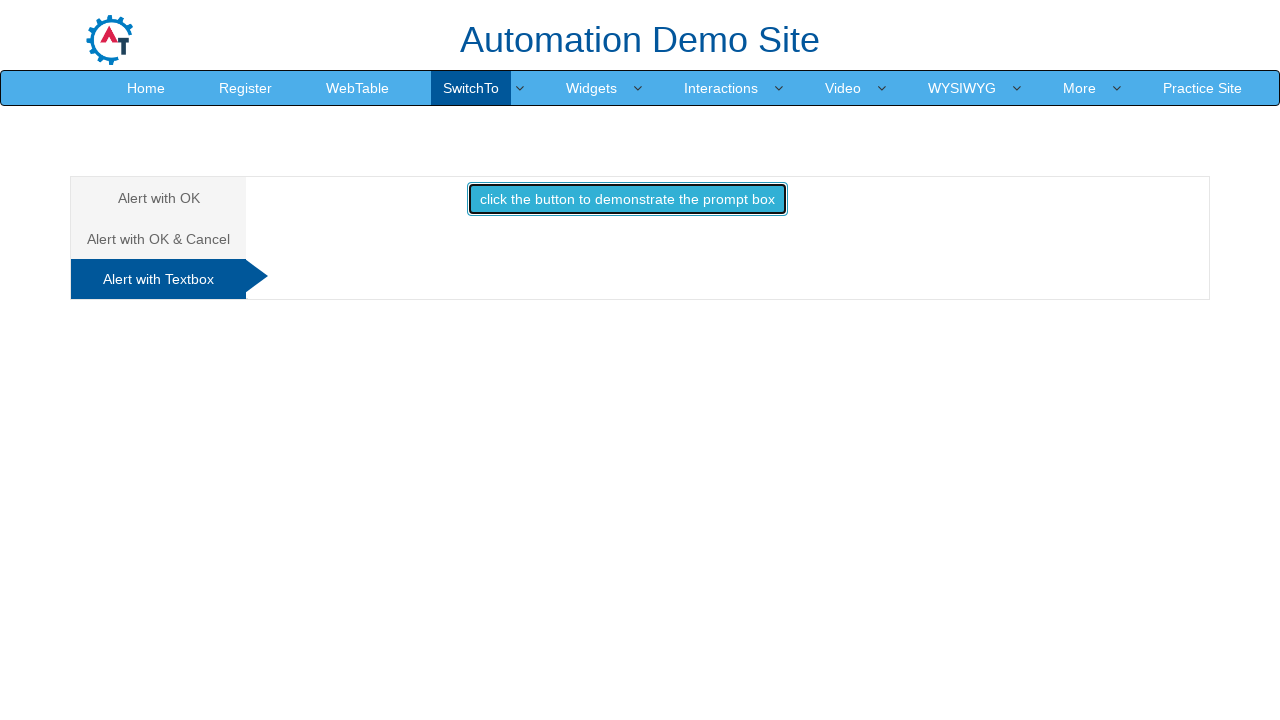

Registered alternative dialog handler function
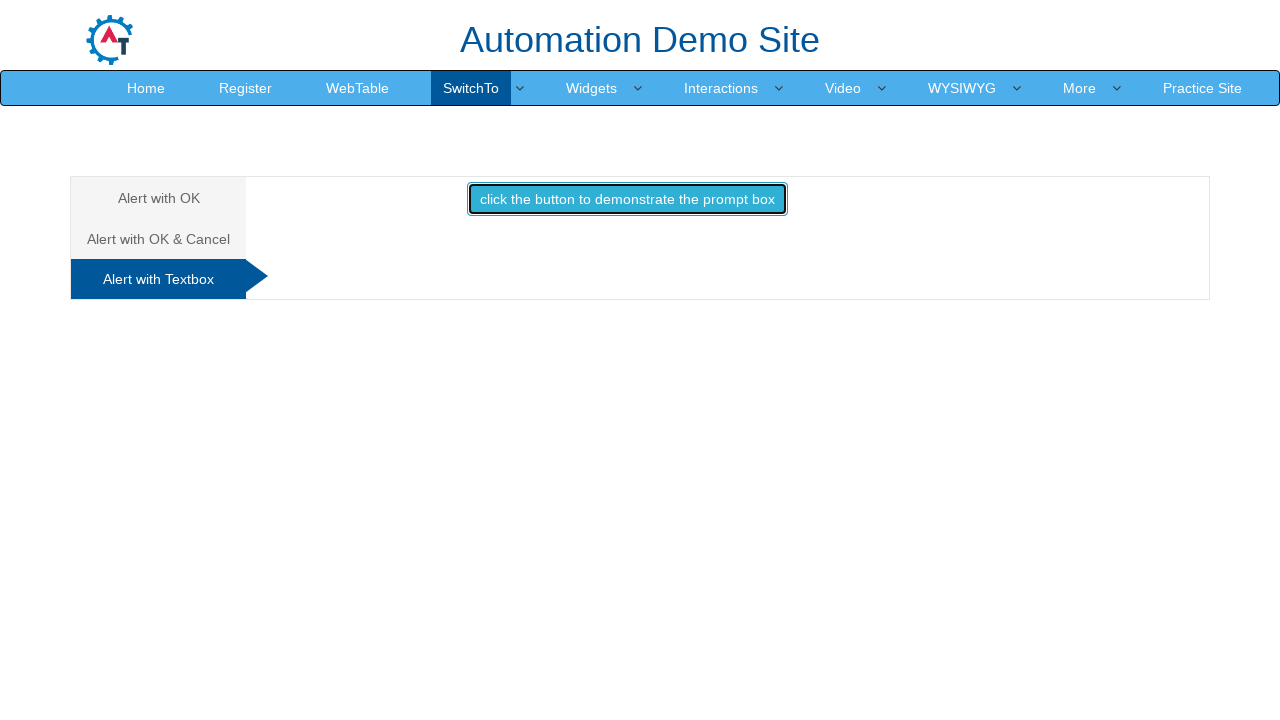

Clicked the prompt box button again to trigger dialog with handler active at (627, 199) on button.btn.btn-info
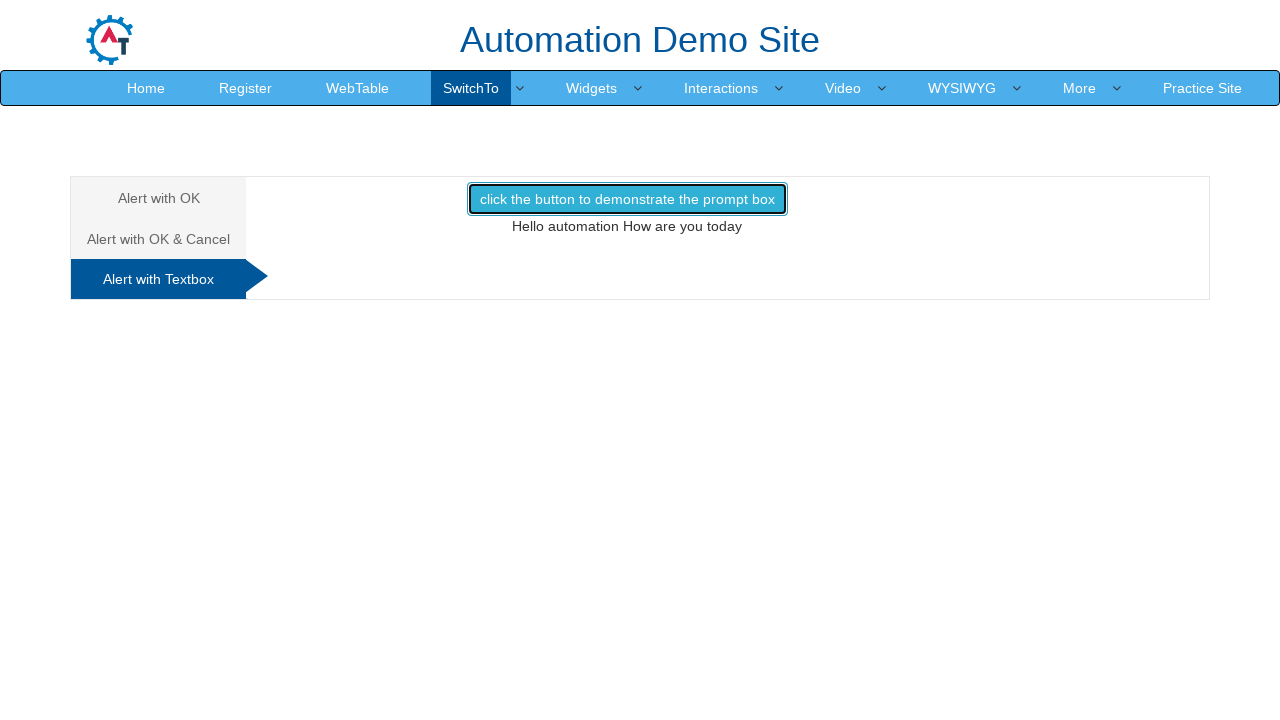

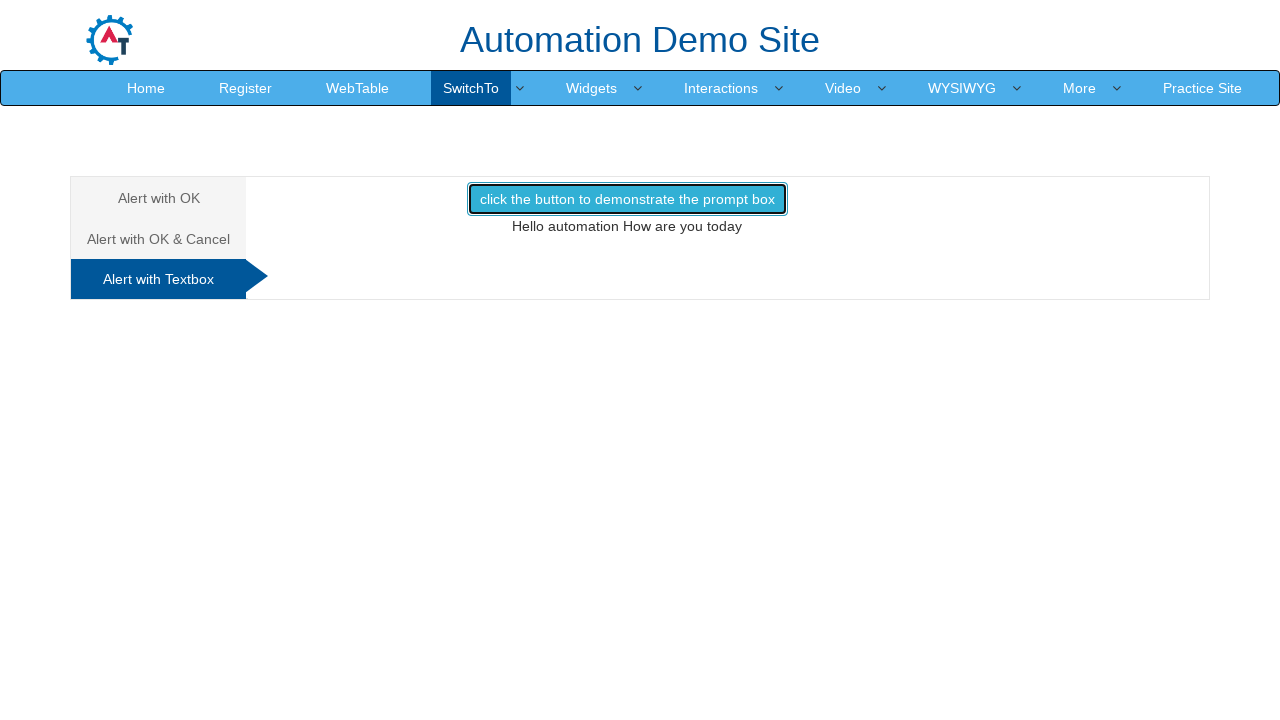